Tests JavaScript prompt alert functionality by clicking a button to trigger a prompt, entering text into the prompt, accepting it, and verifying the result message is displayed correctly.

Starting URL: https://the-internet.herokuapp.com/javascript_alerts

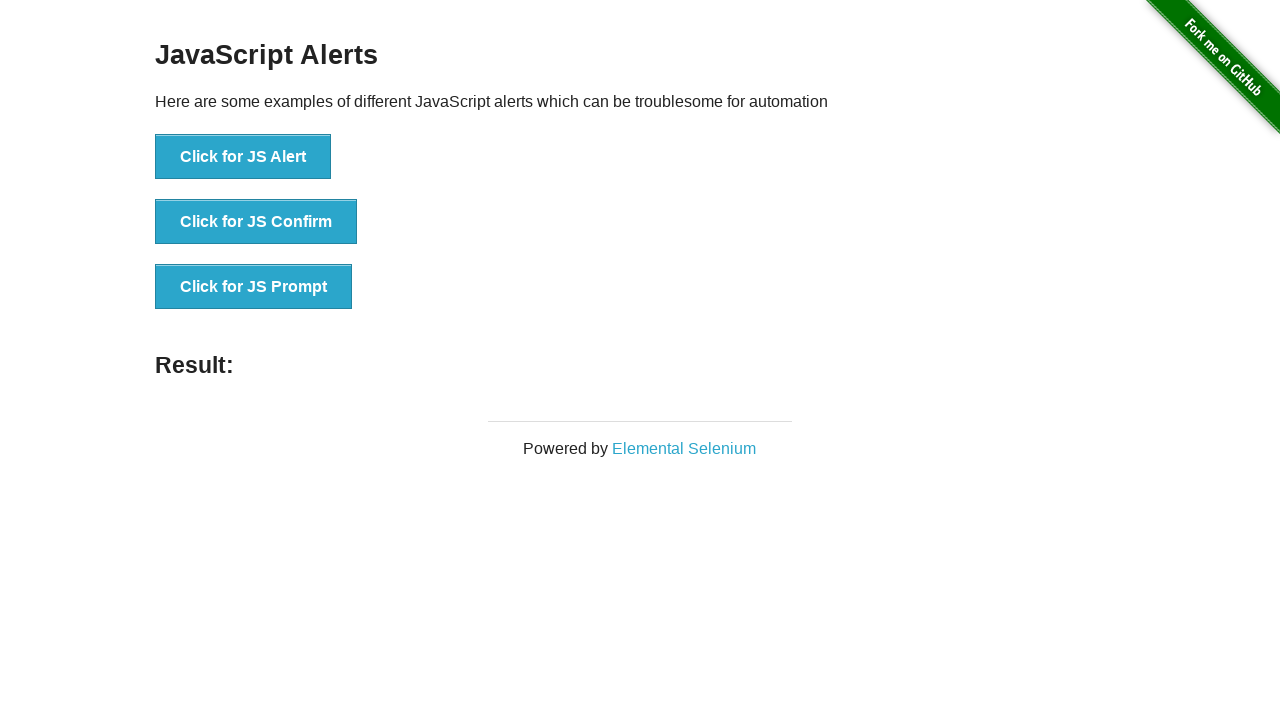

Clicked 'Click for JS Prompt' button to trigger JavaScript prompt dialog at (254, 287) on xpath=//button[normalize-space()='Click for JS Prompt']
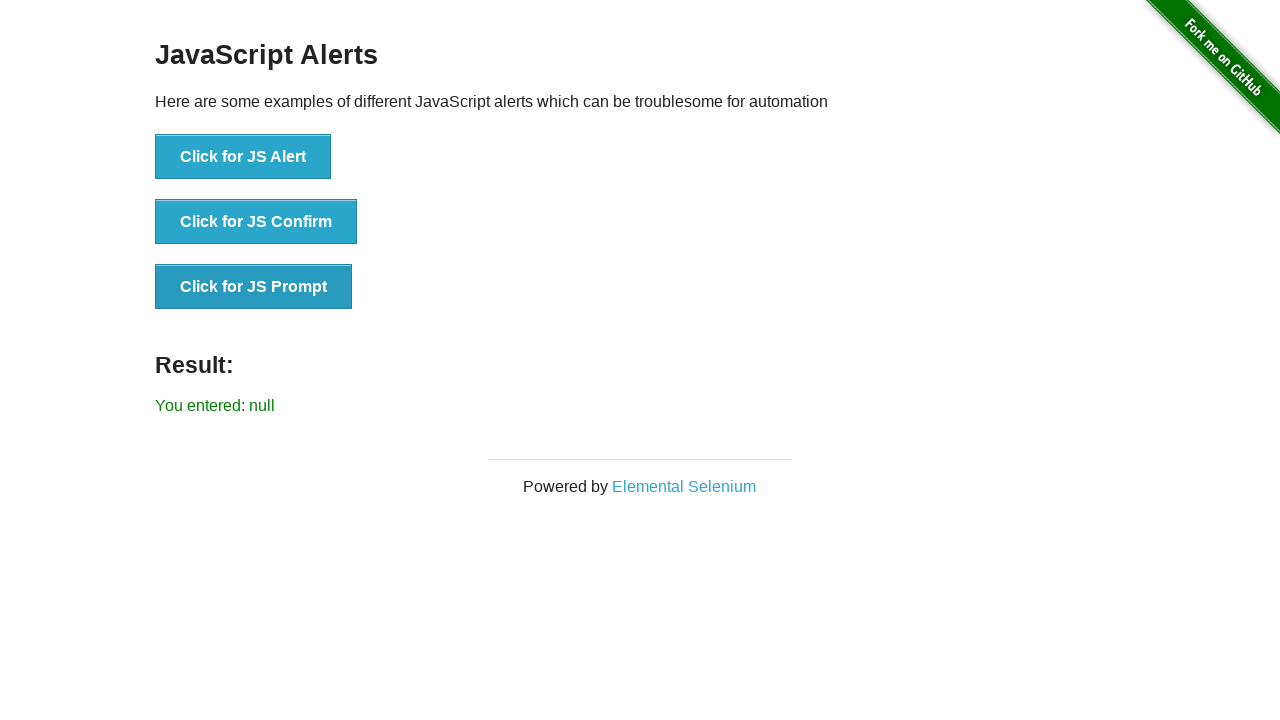

Registered dialog handler to accept prompt with text 'welcome'
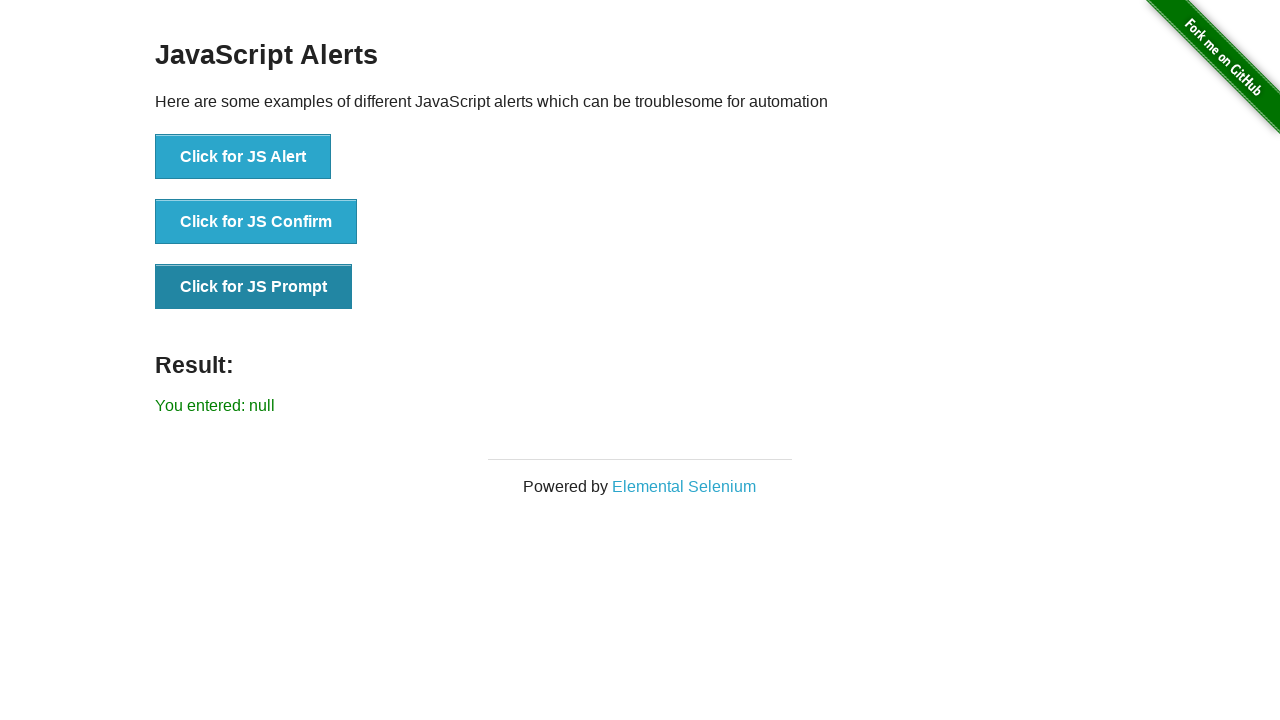

Clicked 'Click for JS Prompt' button again to trigger dialog with handler attached at (254, 287) on xpath=//button[normalize-space()='Click for JS Prompt']
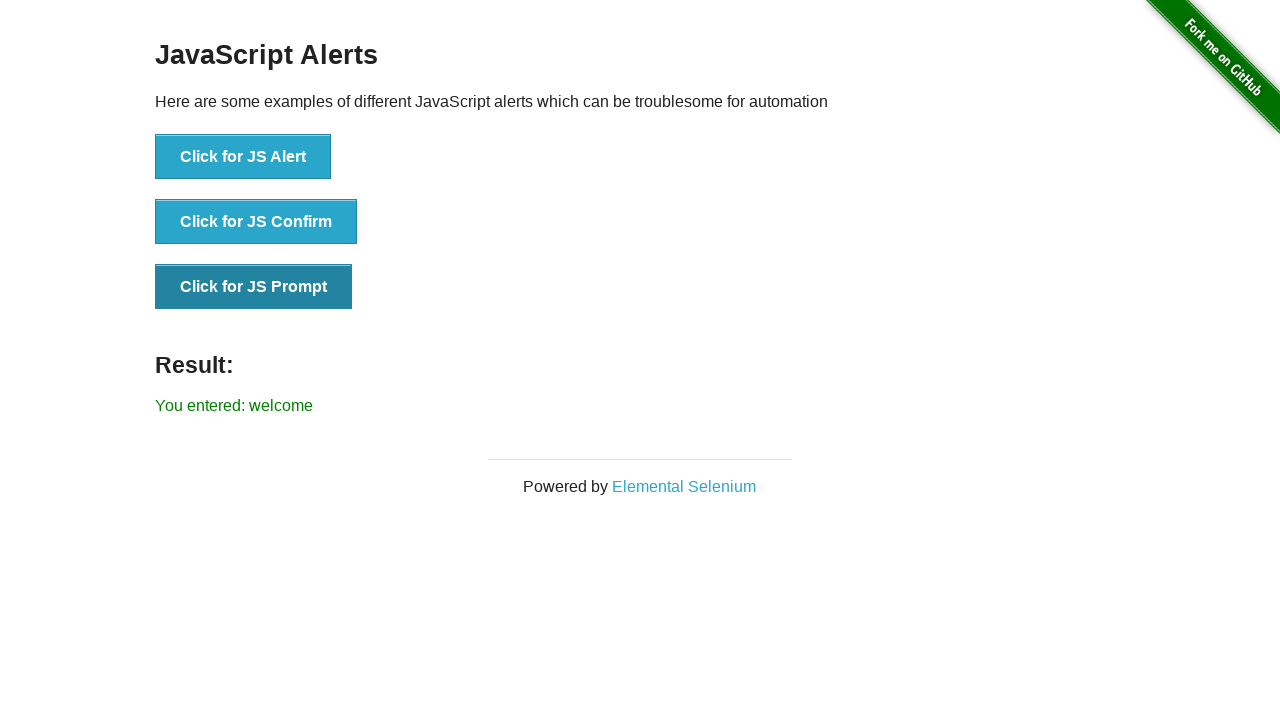

Result element appeared on page
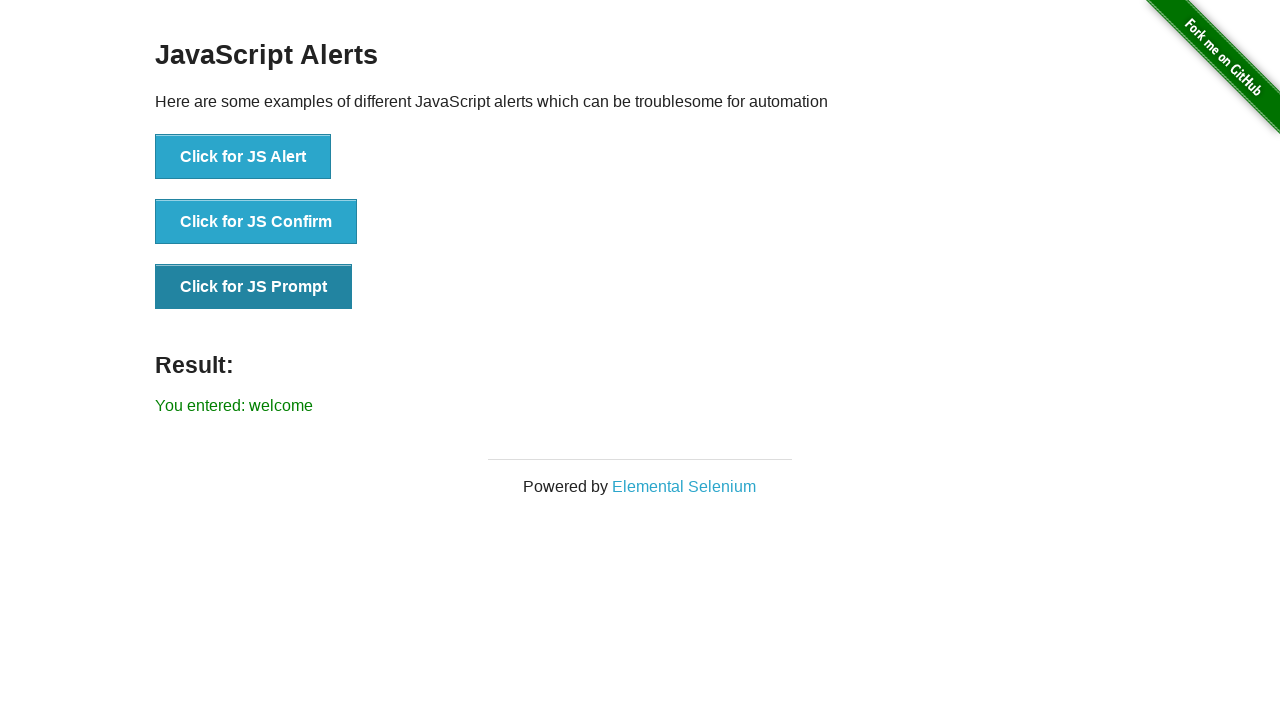

Retrieved result text: 'You entered: welcome'
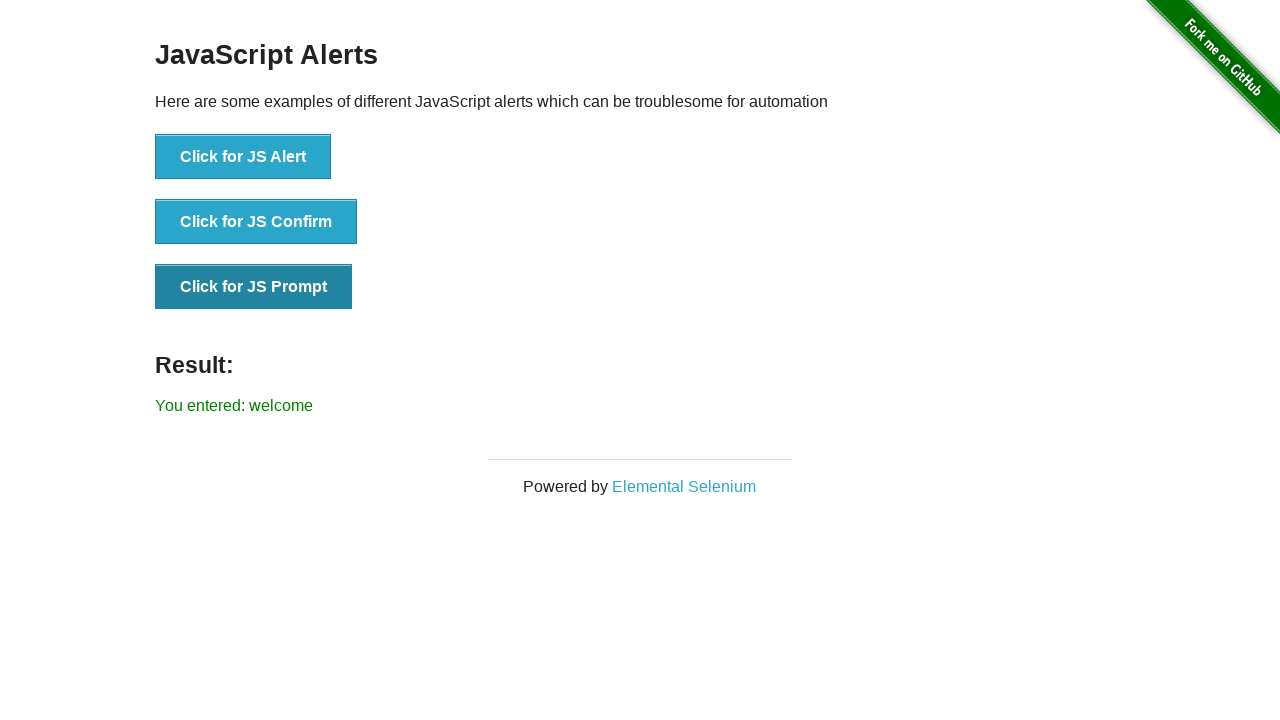

Verified result text matches expected value 'You entered: welcome'
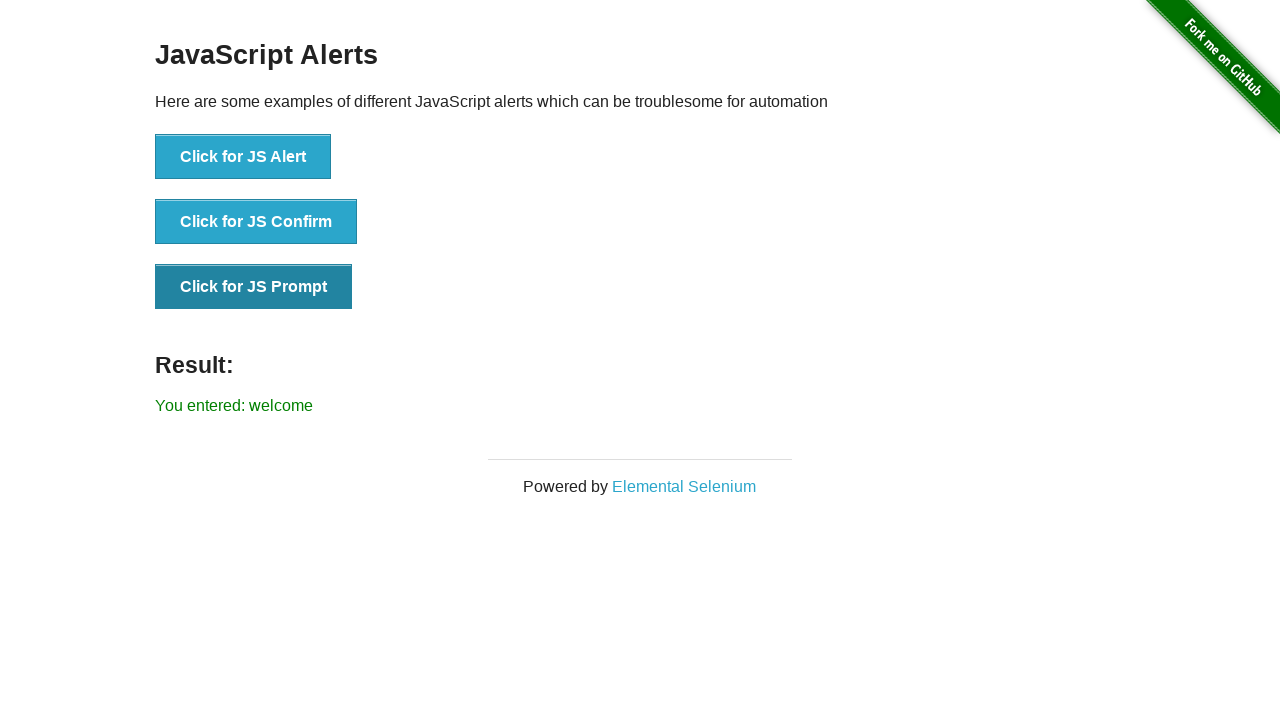

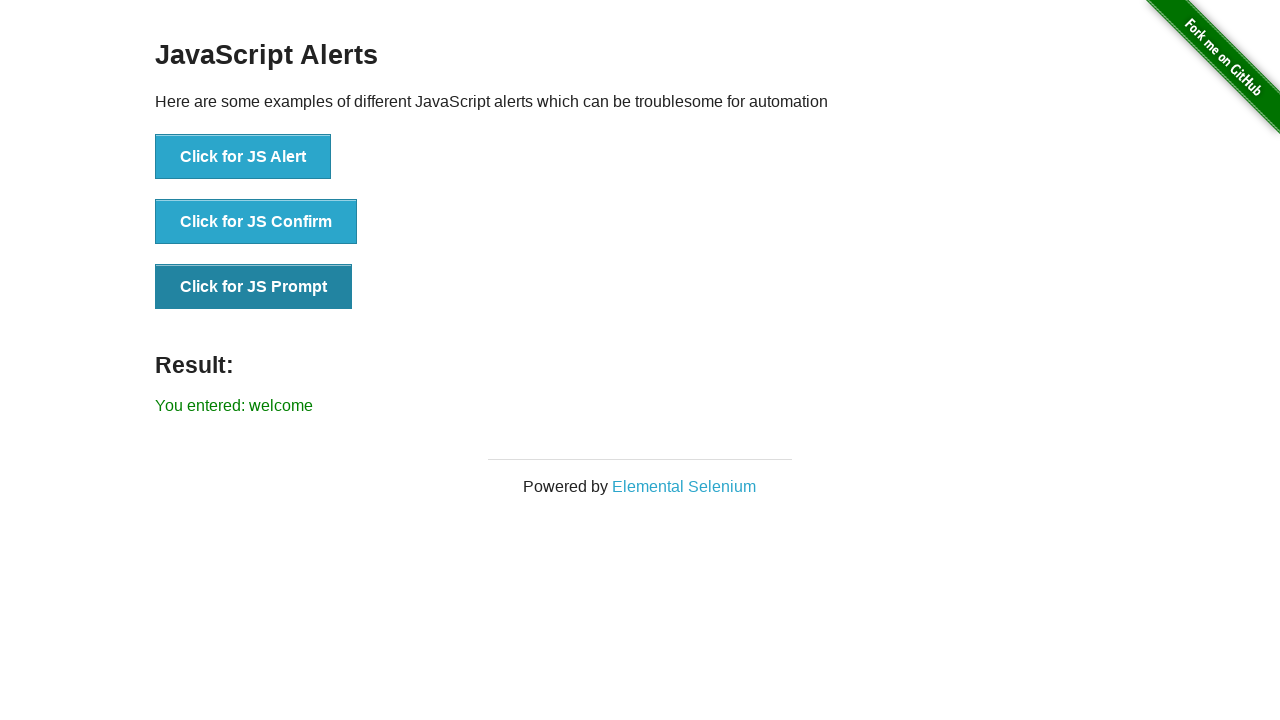